Tests dropdown selection functionality on OrangeHRM trial signup page by selecting values from Industry and Country dropdowns without using Select class

Starting URL: https://www.orangehrm.com/orangehrm-30-day-trial/

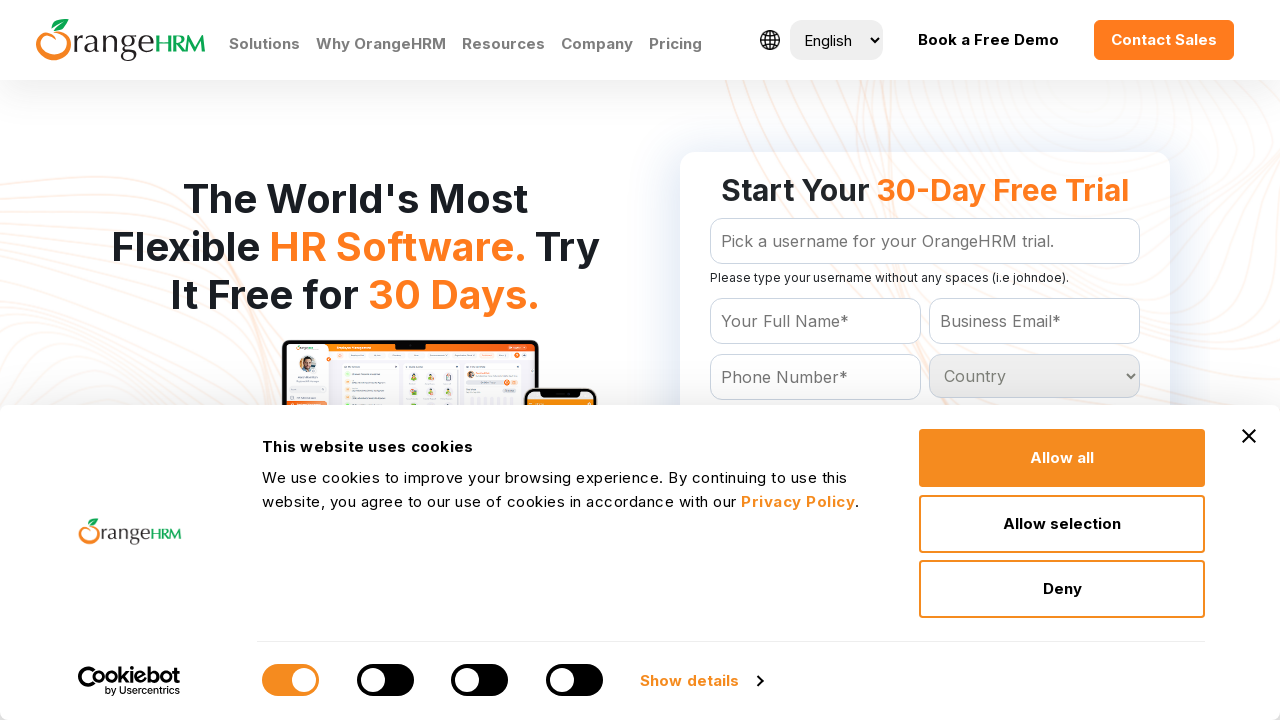

Located all options in Industry dropdown
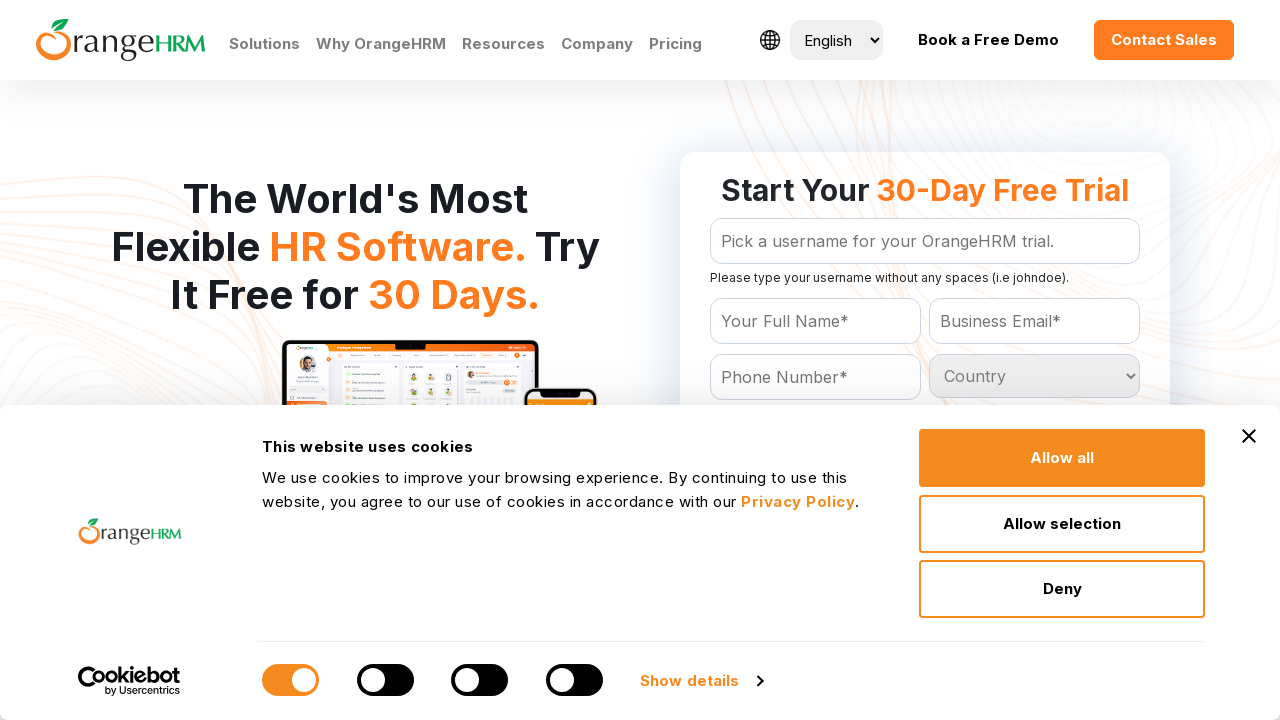

Located all options in Country dropdown
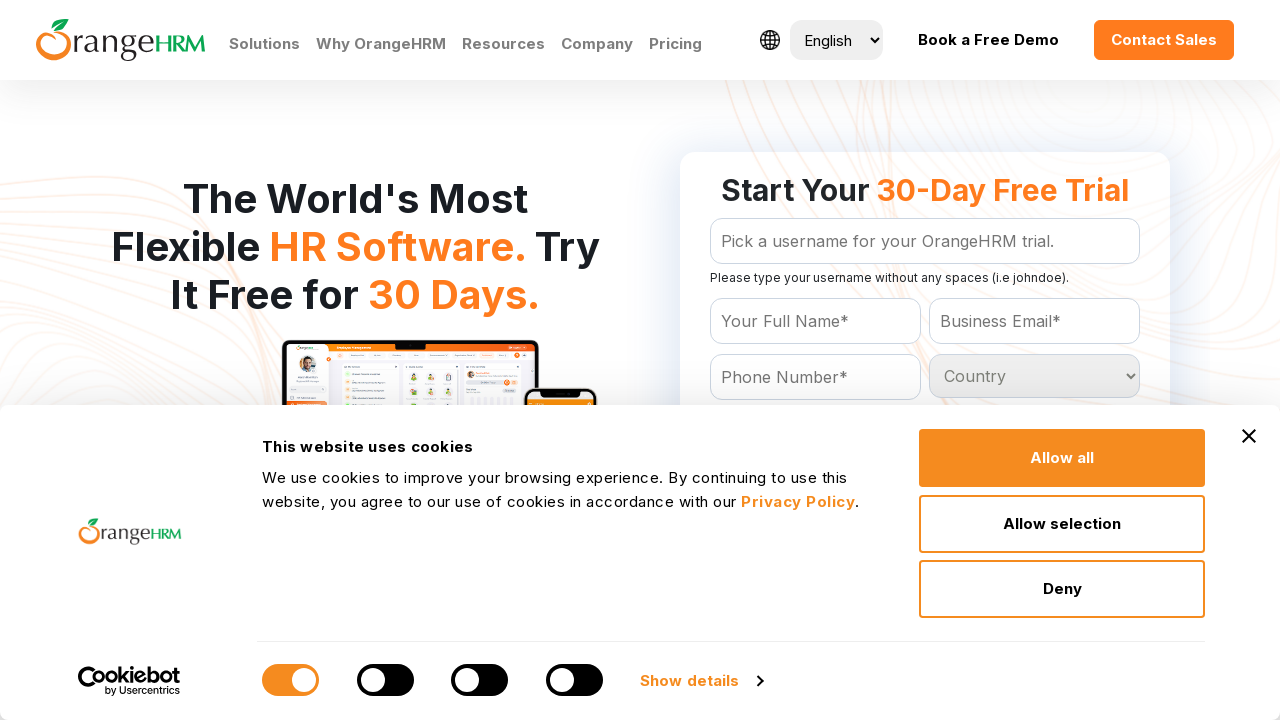

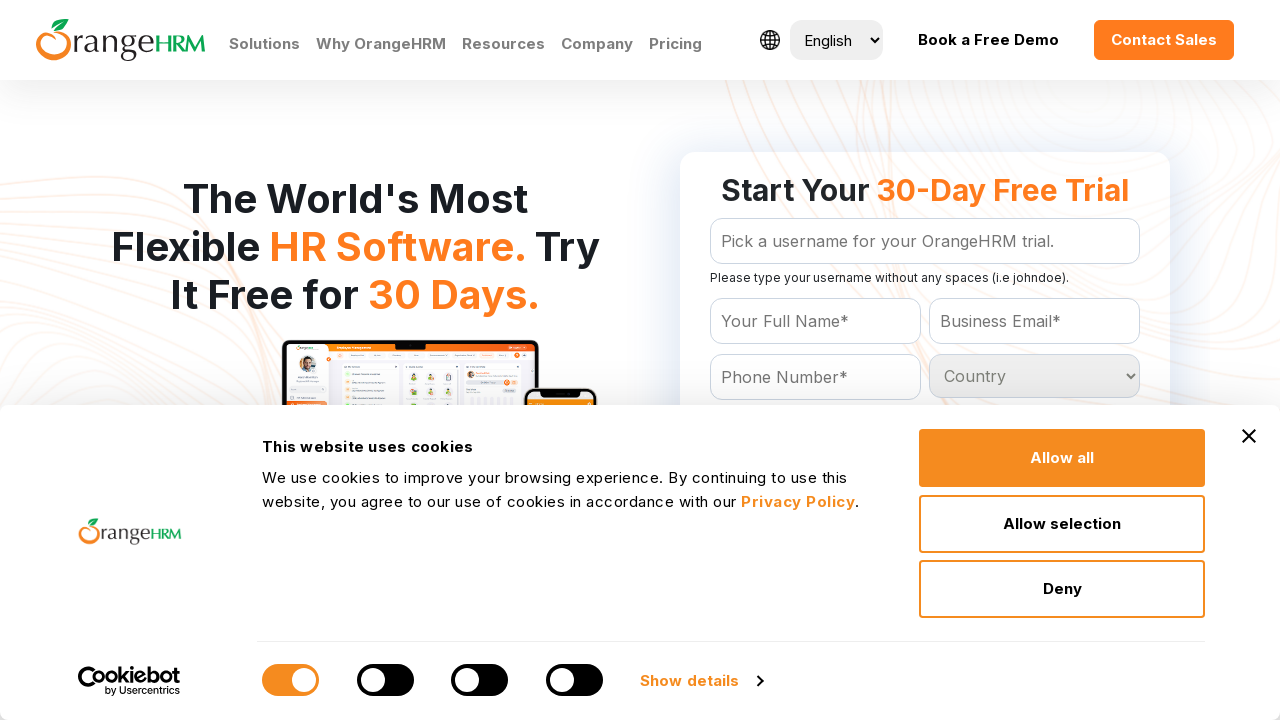